Fills out a sample test form on GlobalSQA website with personal information, experience level, expertise areas, education level, and submits the form

Starting URL: https://www.globalsqa.com/samplepagetest/

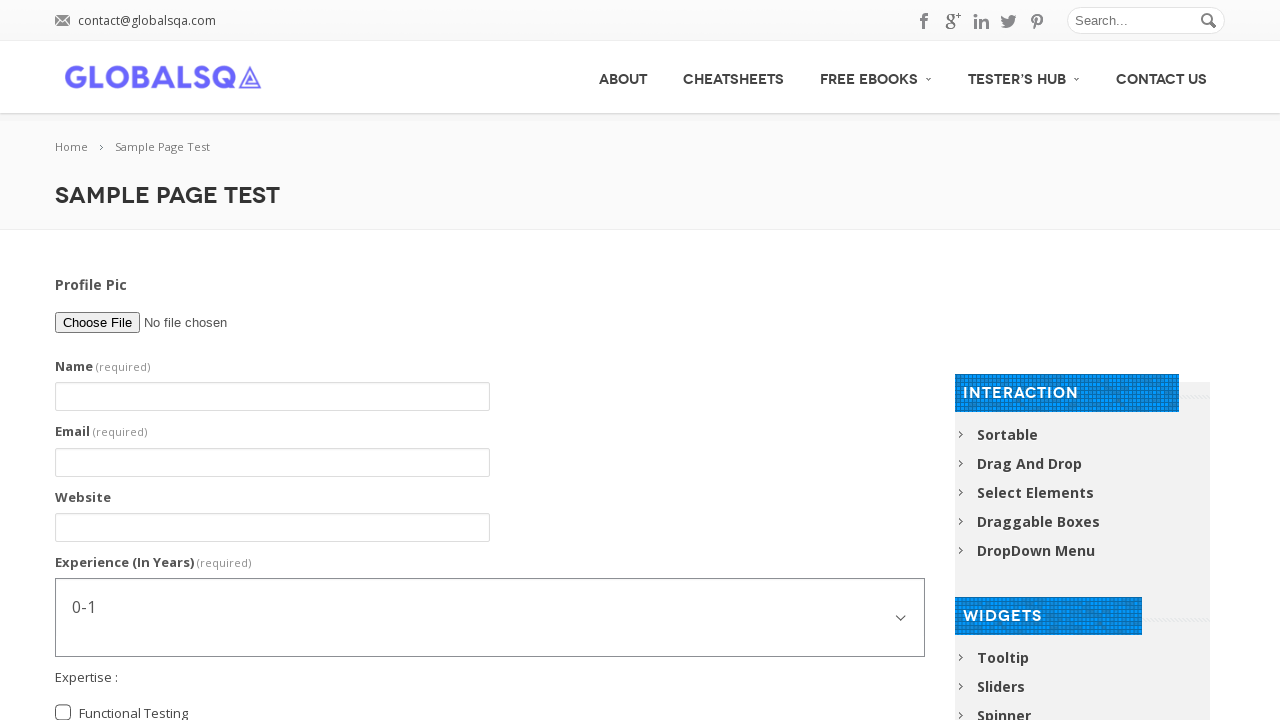

Filled name field with 'John Doe' on input.name
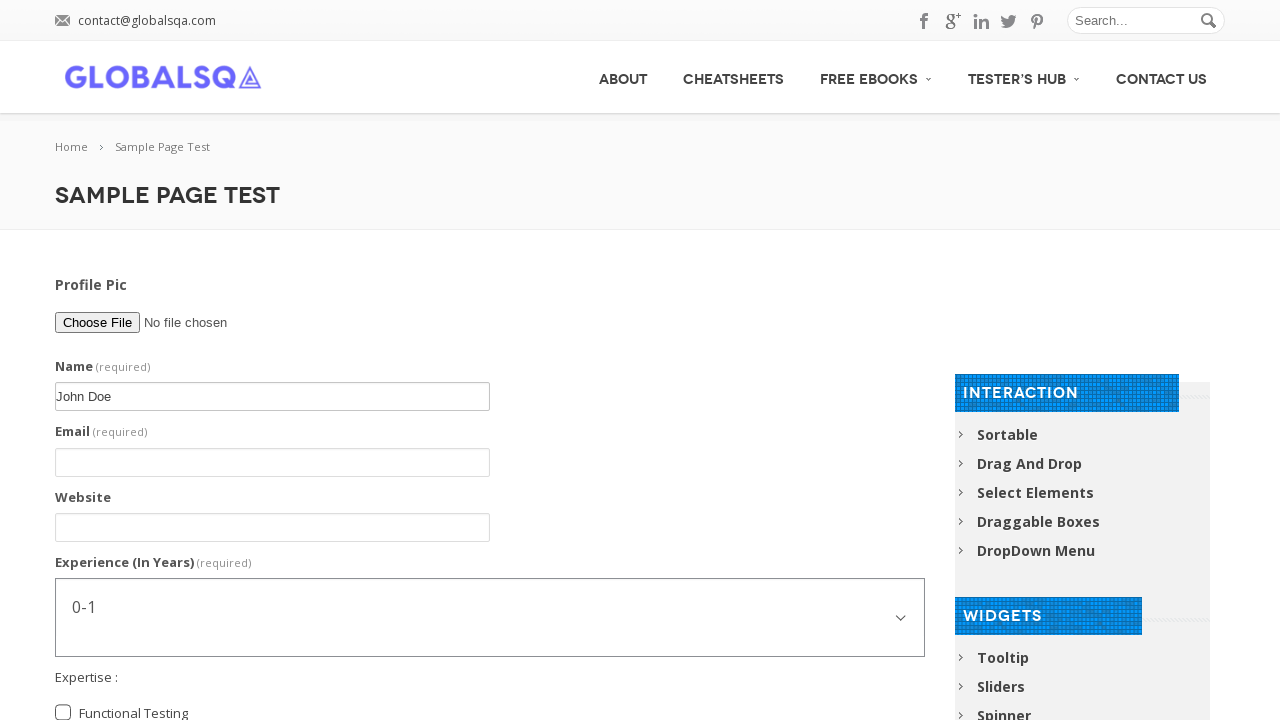

Filled email field with 'johndoe456@example.com' on input.email
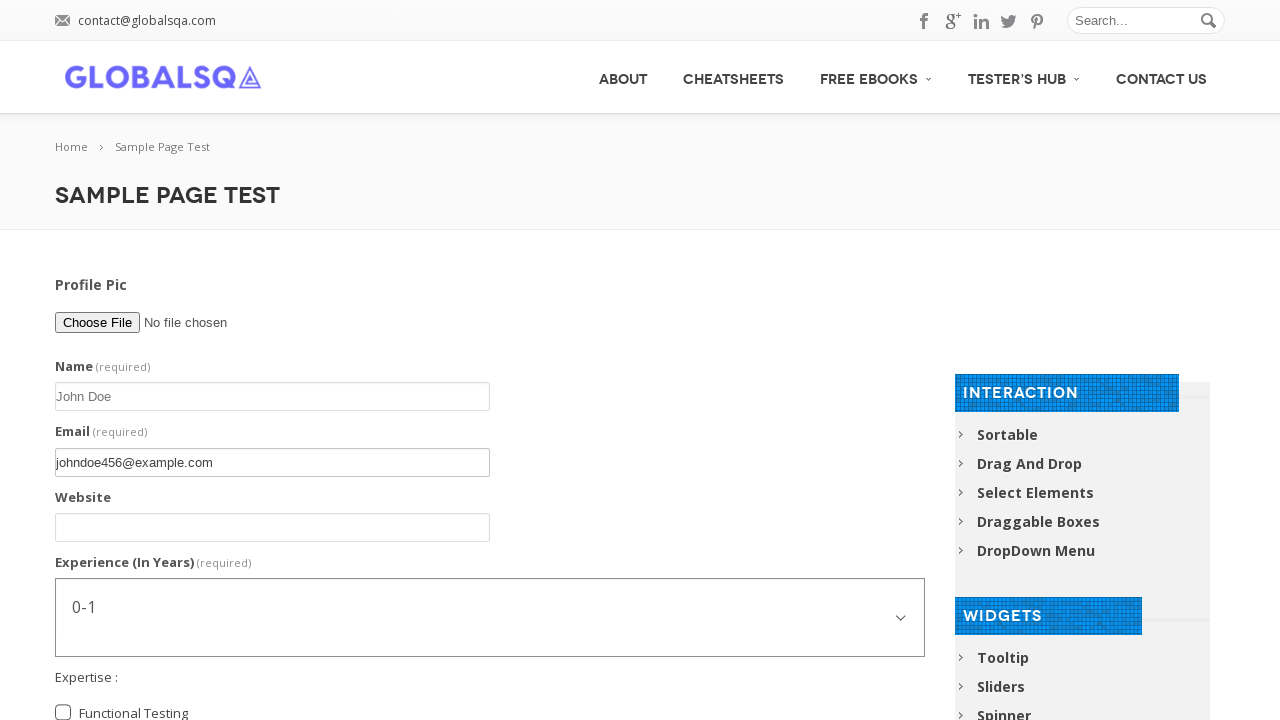

Filled website URL field with 'https://www.example-site.com' on input.url
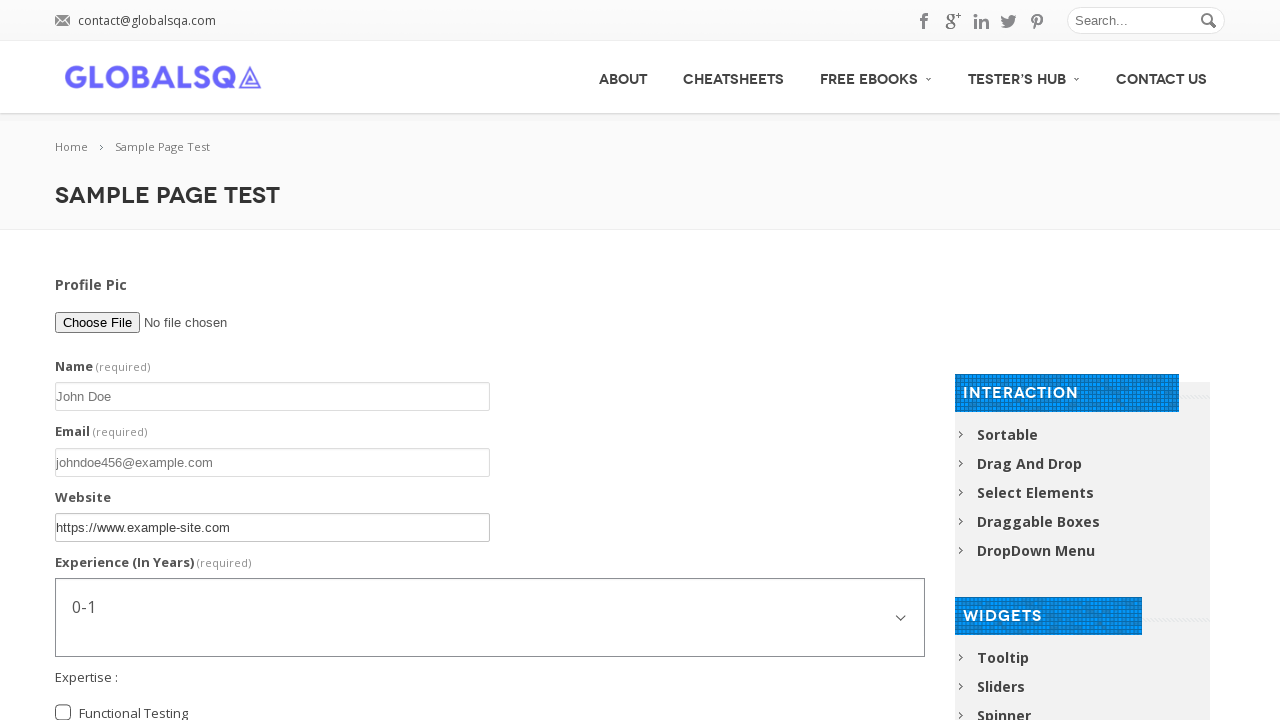

Selected '3-5' years from experience level dropdown on select#g2599-experienceinyears
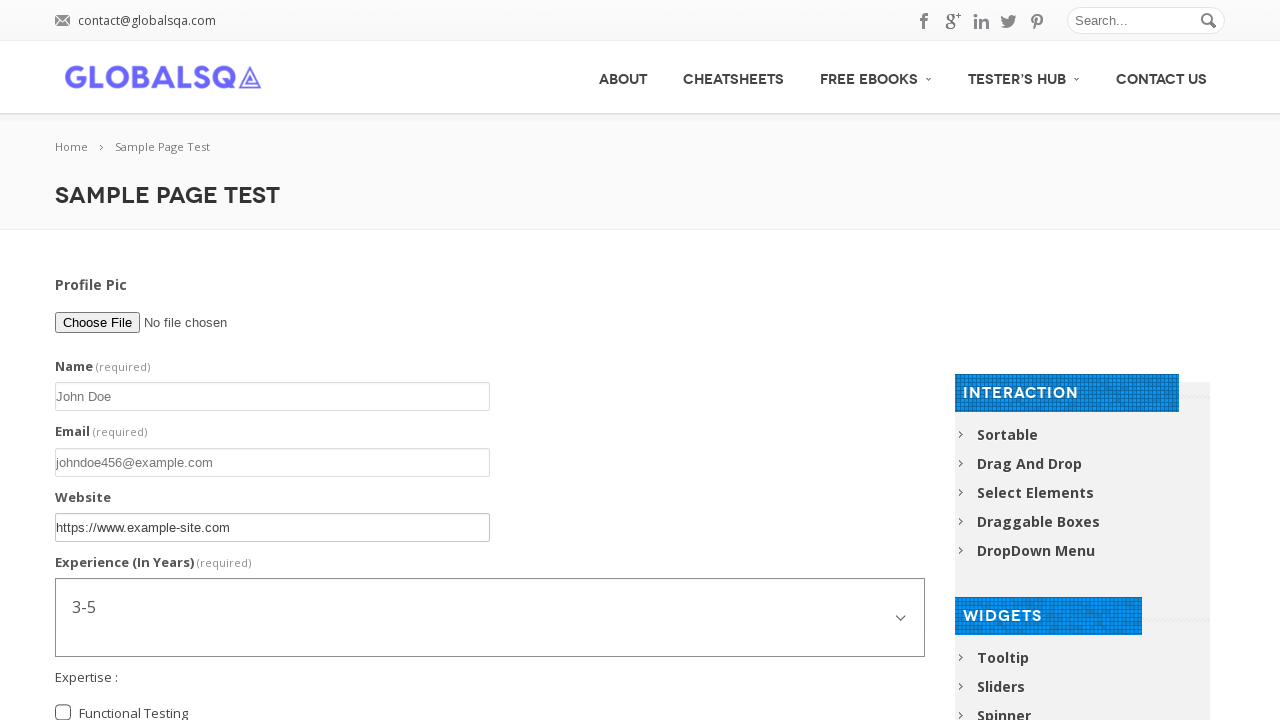

Checked 'Automation Testing' checkbox at (63, 377) on input[value='Automation Testing']
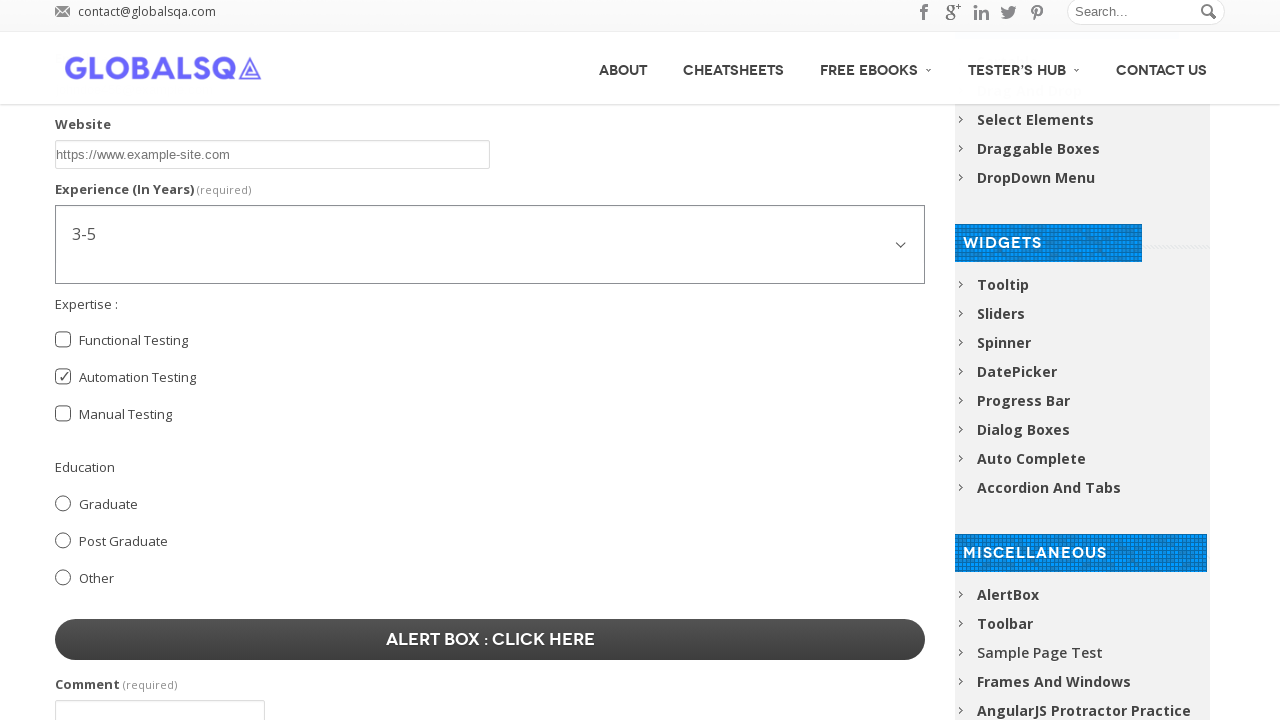

Checked 'Manual Testing' checkbox at (63, 414) on input[value='Manual Testing']
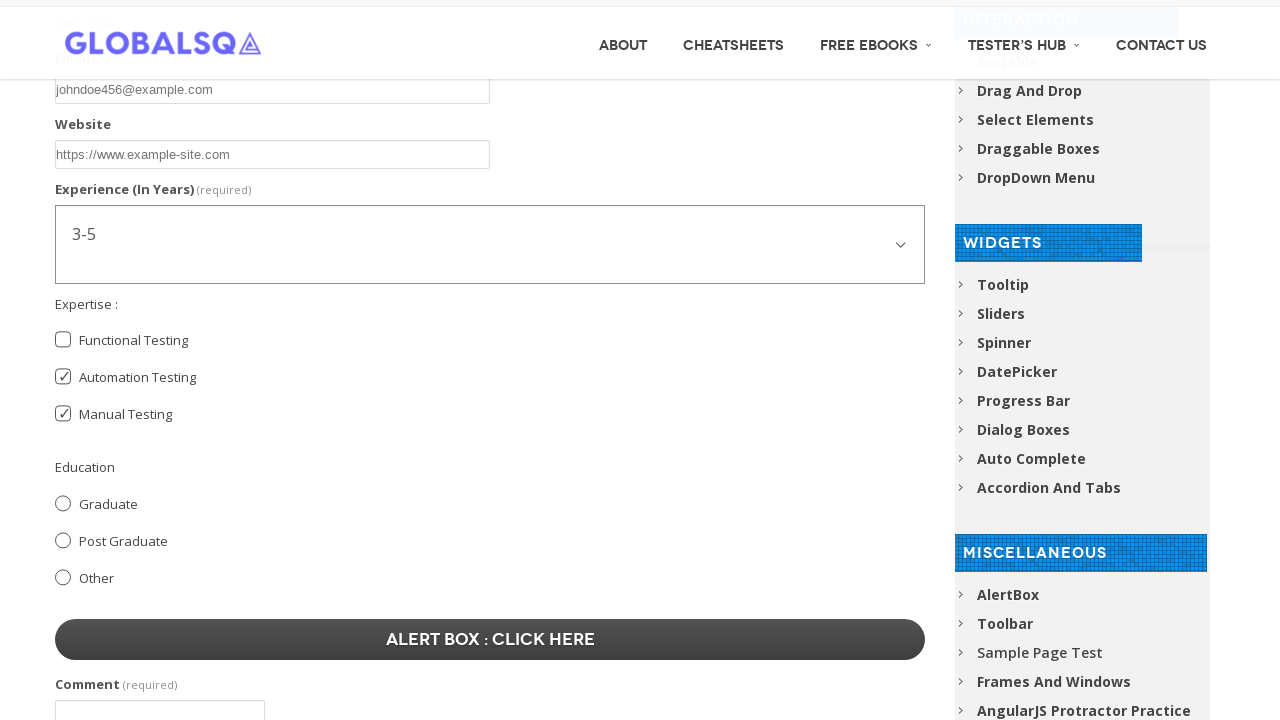

Selected 'Graduate' education level at (63, 503) on input[value='Graduate']
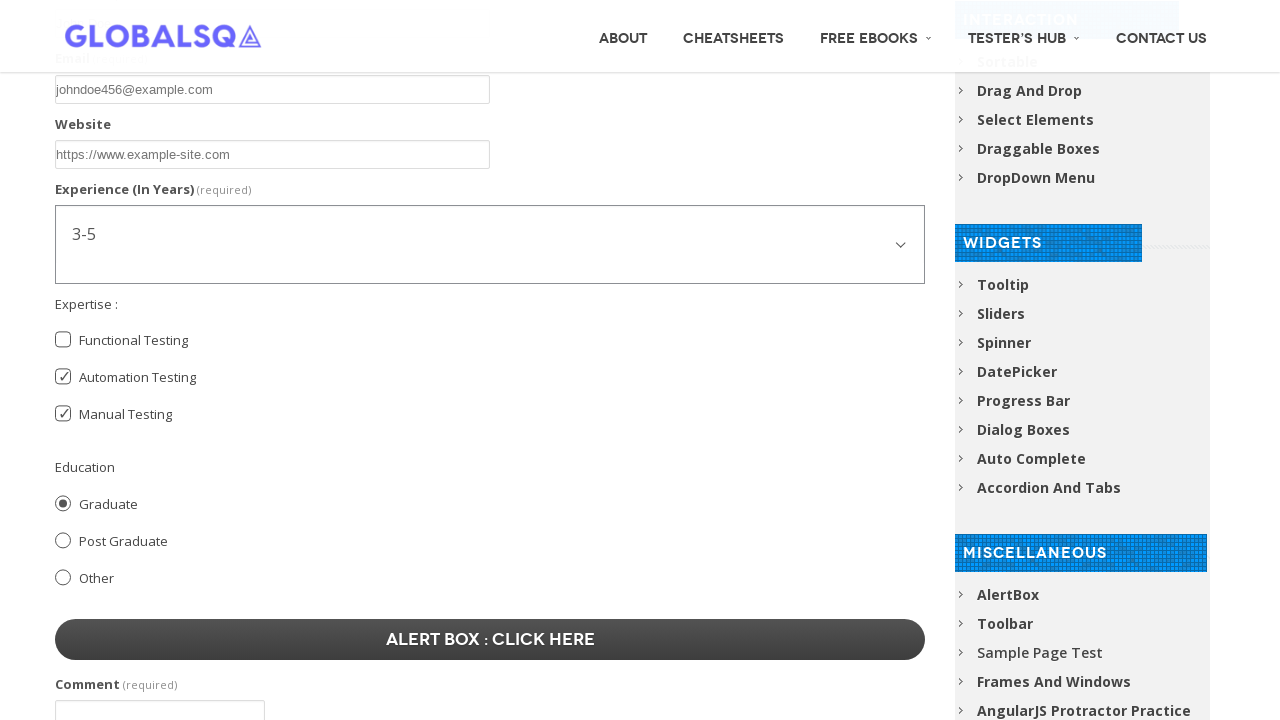

Filled comment textarea with sample text on textarea[name='g2599-comment']
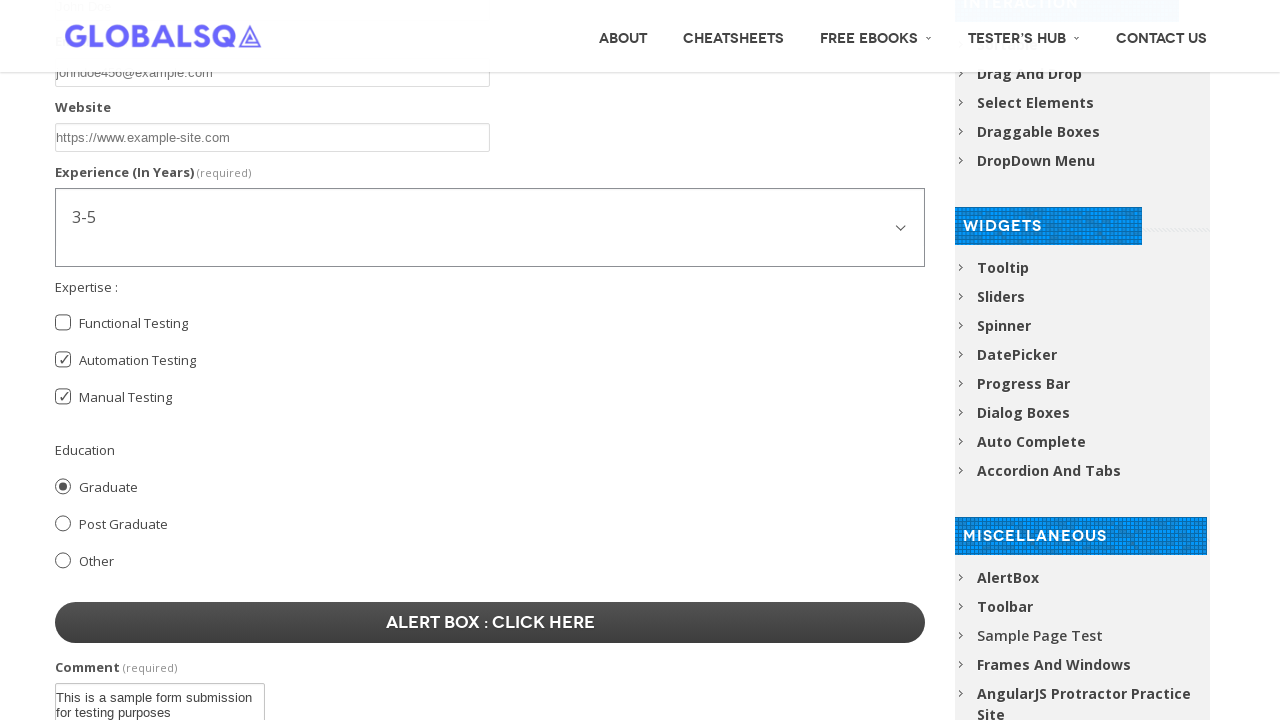

Clicked submit button to submit the form at (490, 376) on button.pushbutton-wide
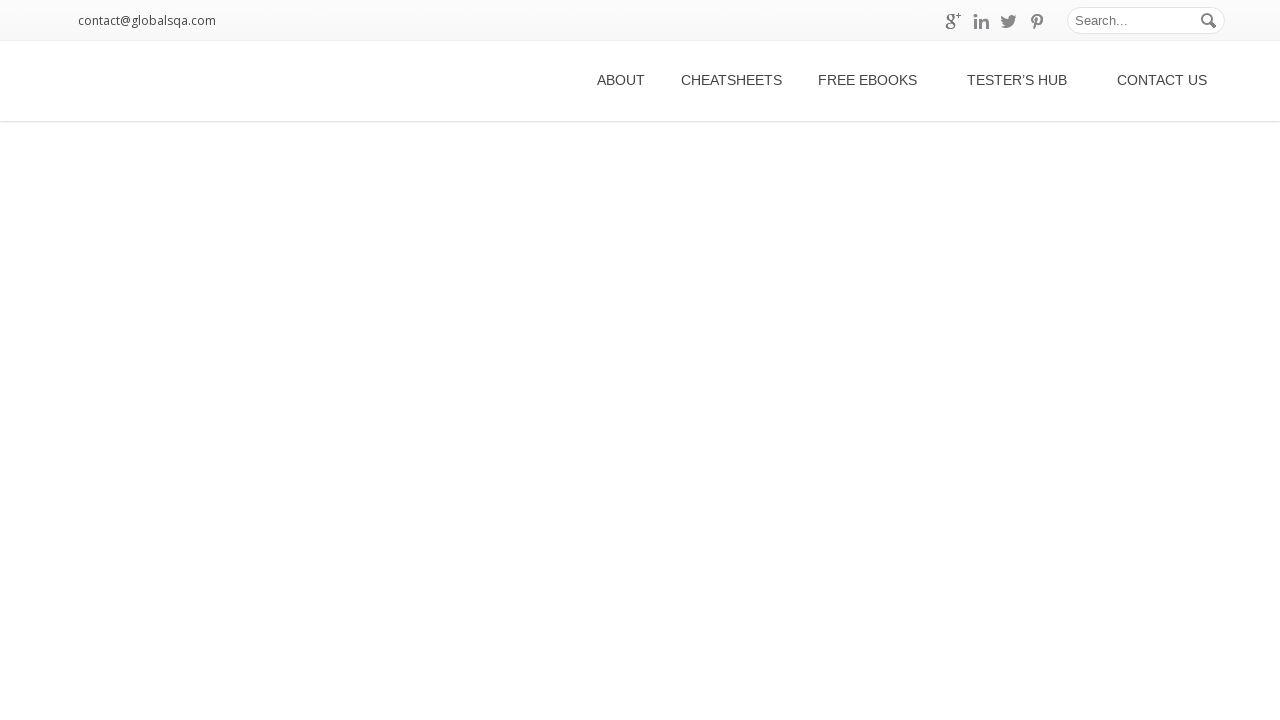

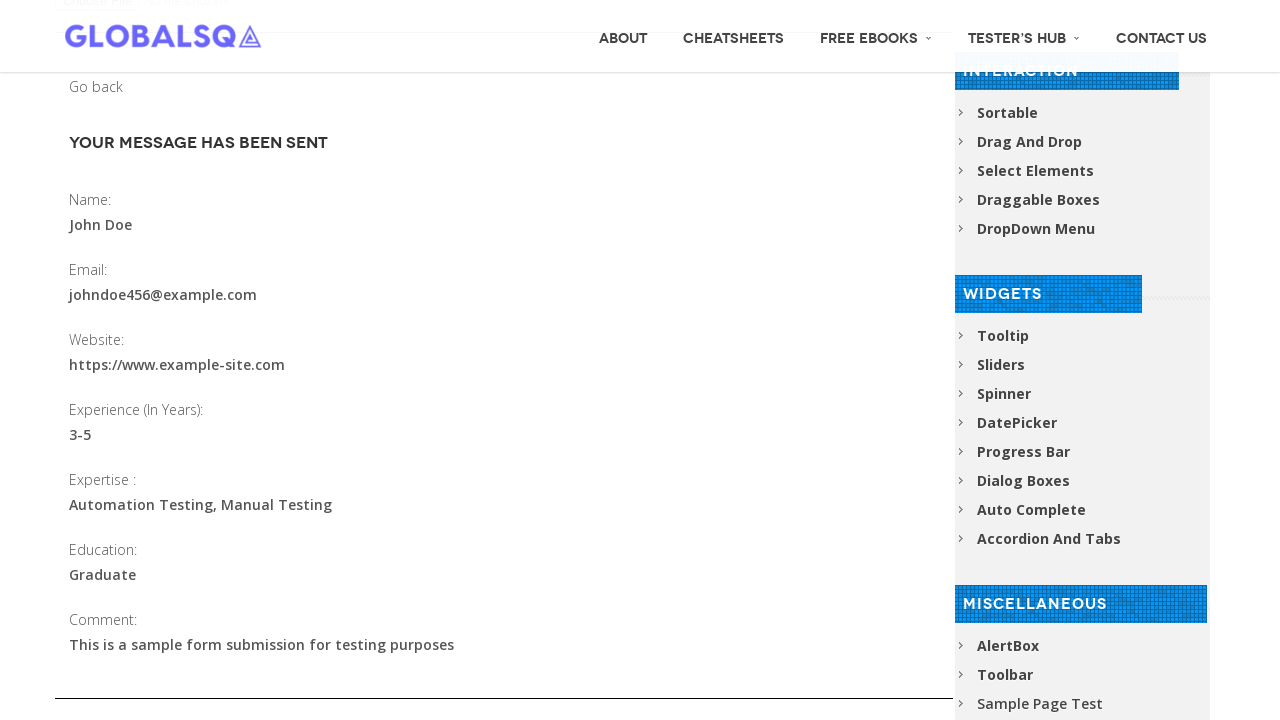